Tests checkbox functionality by navigating to the Checkboxes page and verifying the checked state of two checkbox elements

Starting URL: https://practice.cydeo.com

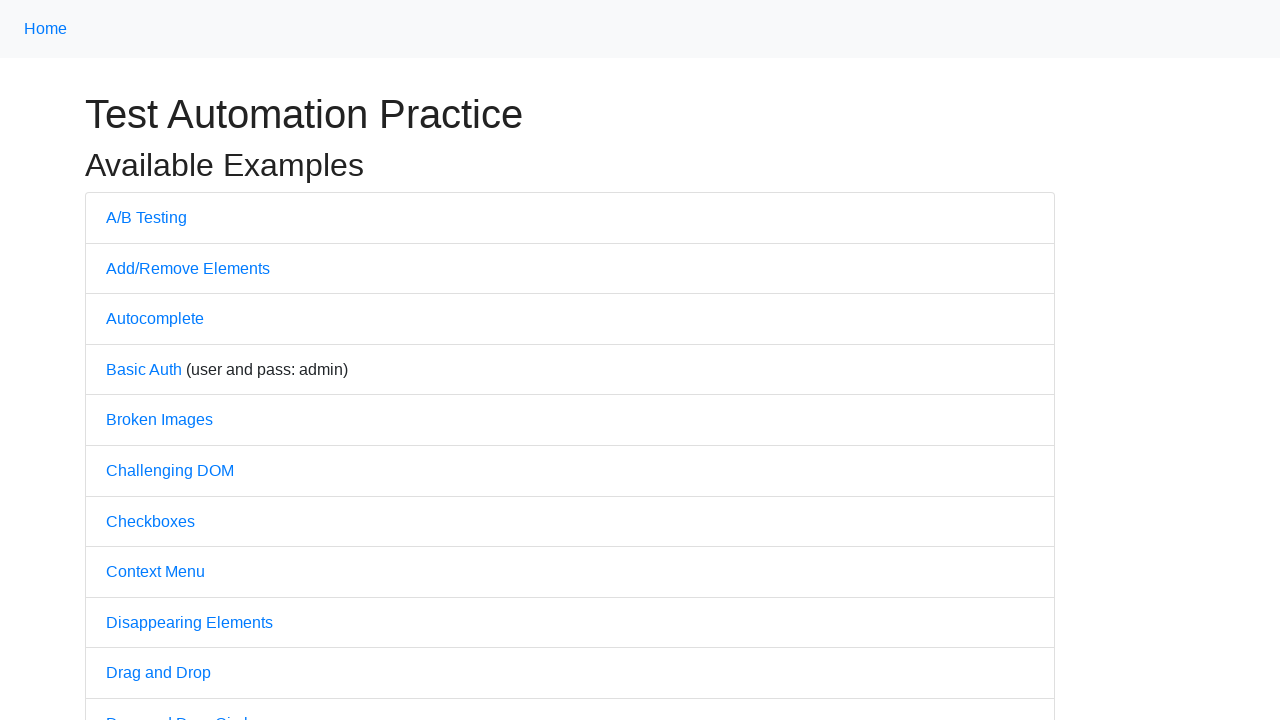

Located 'Checkboxes' option on the page
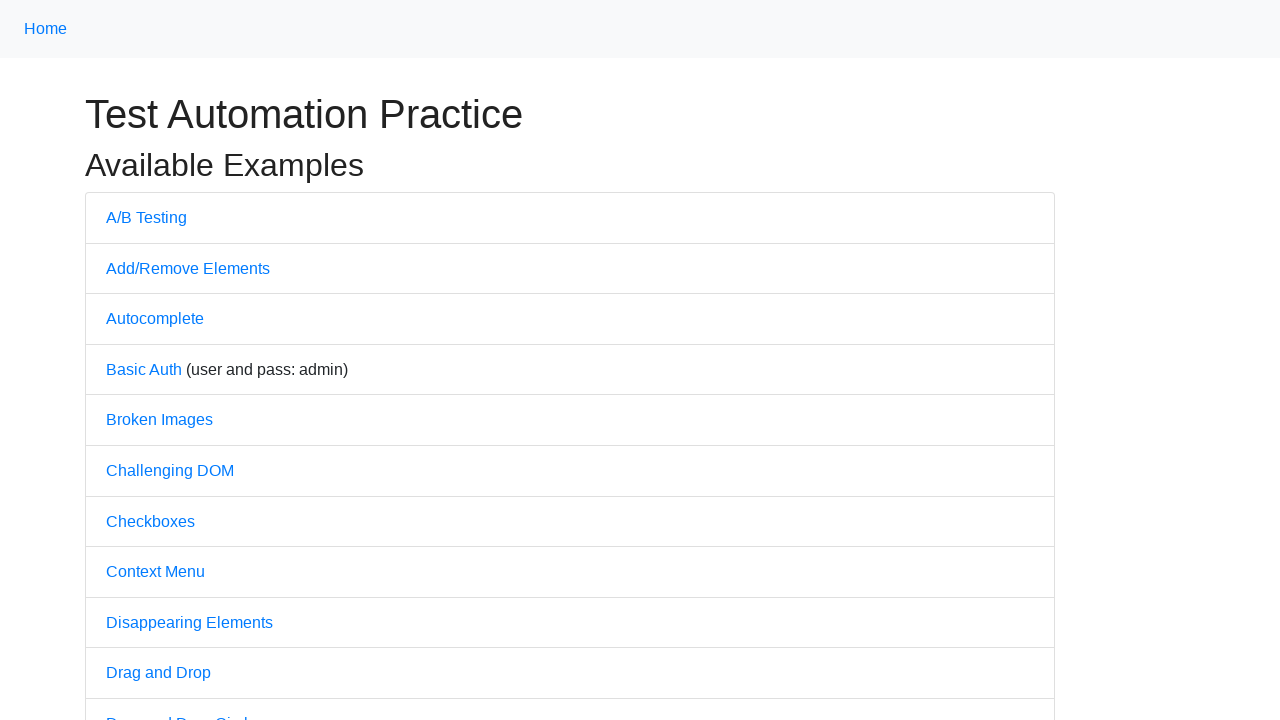

Clicked on 'Checkboxes' option at (150, 521) on text='Checkboxes'
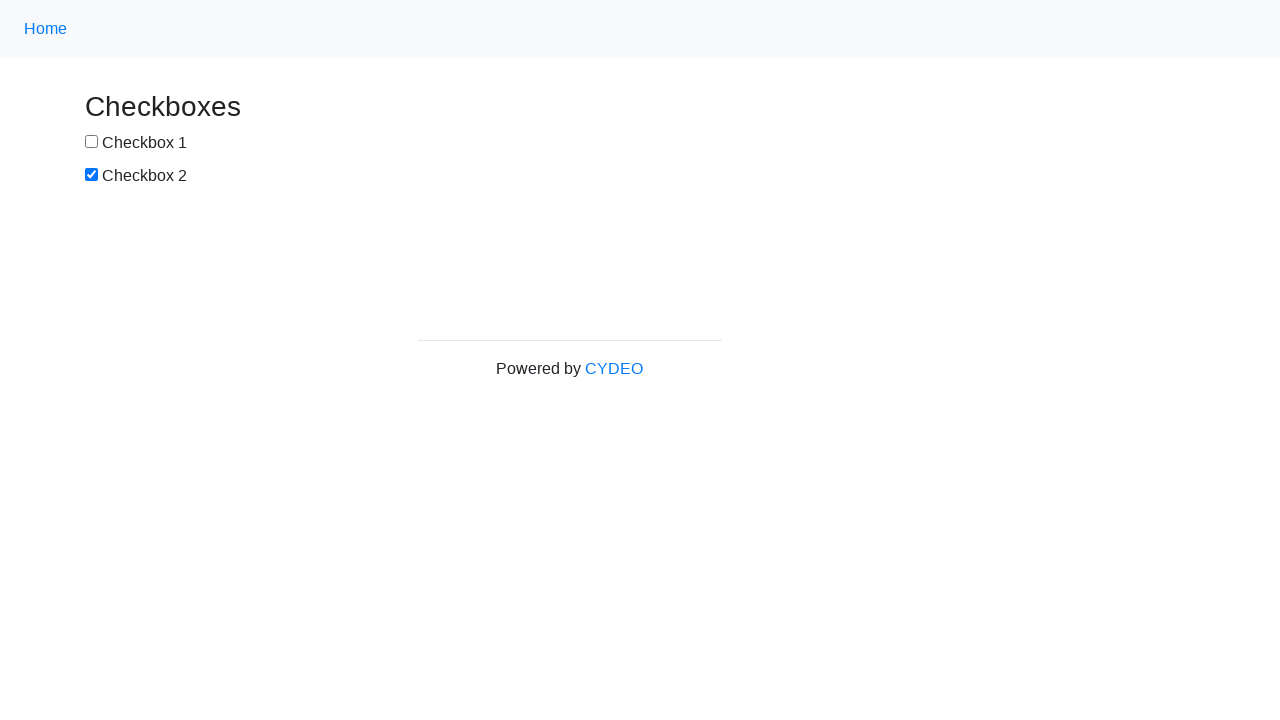

Waited for Checkboxes page to load
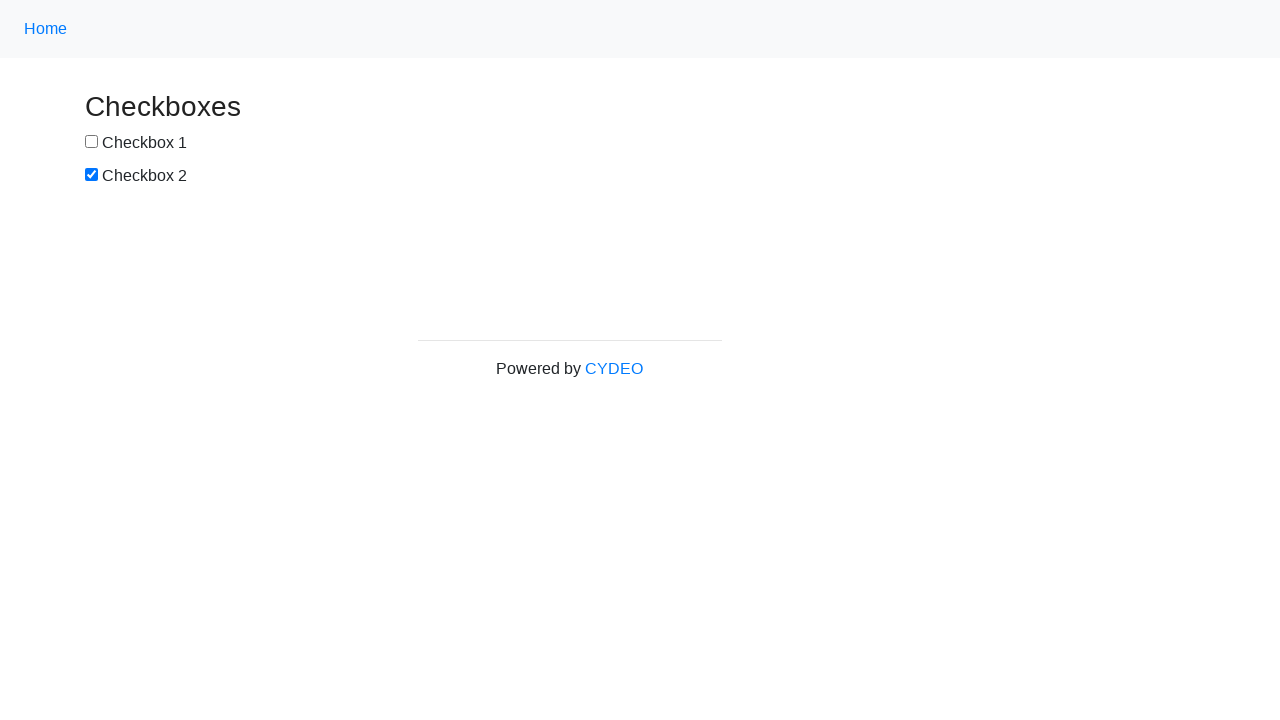

Located checkbox 1 element
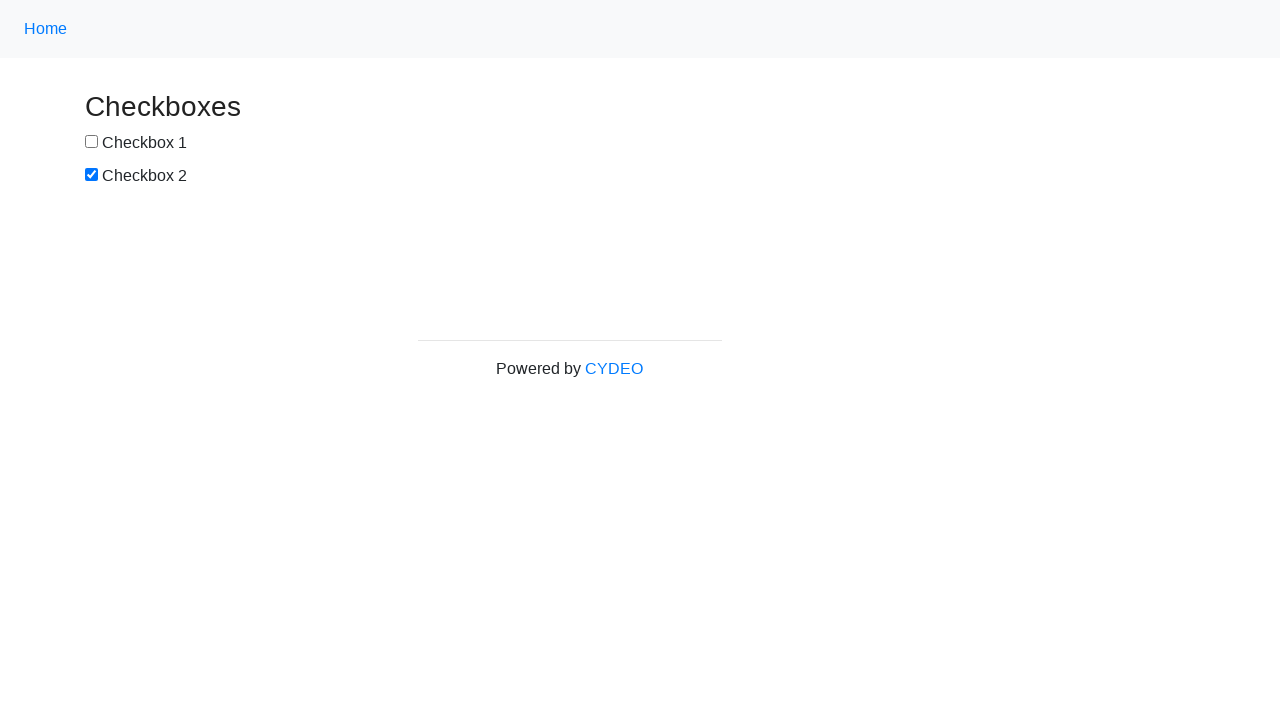

Verified checkbox 1 checked state: False
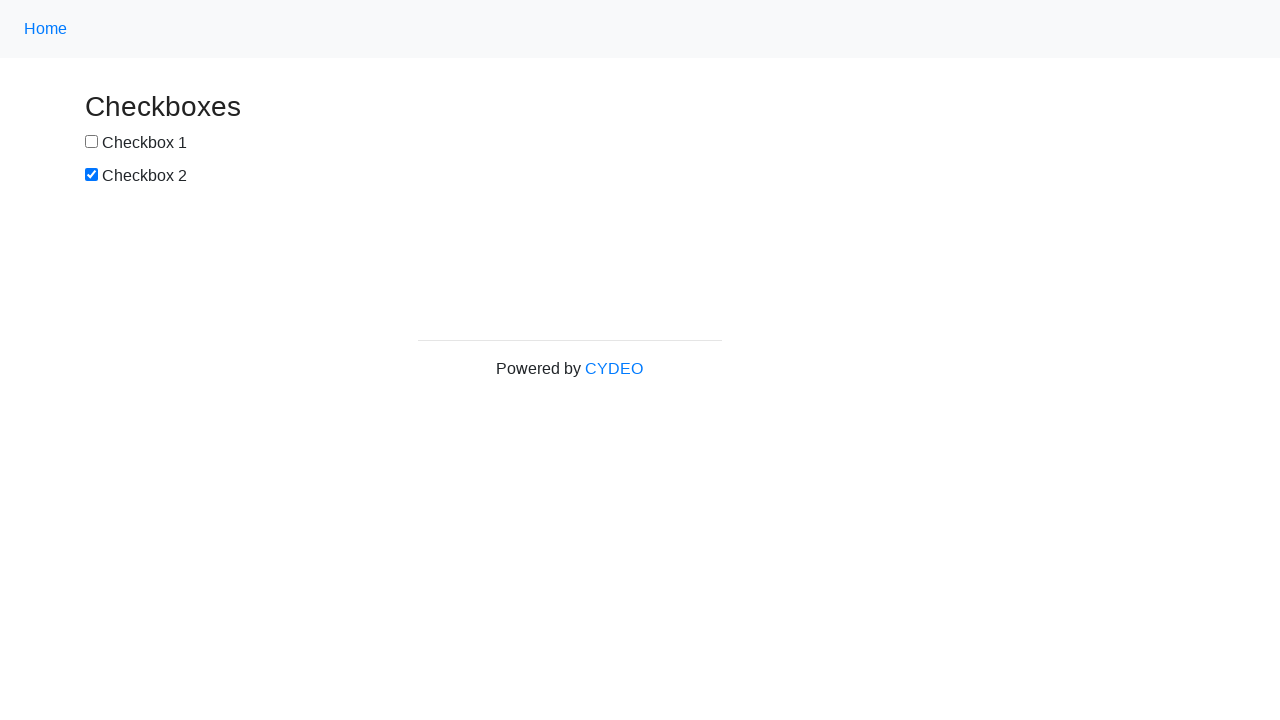

Located checkbox 2 element
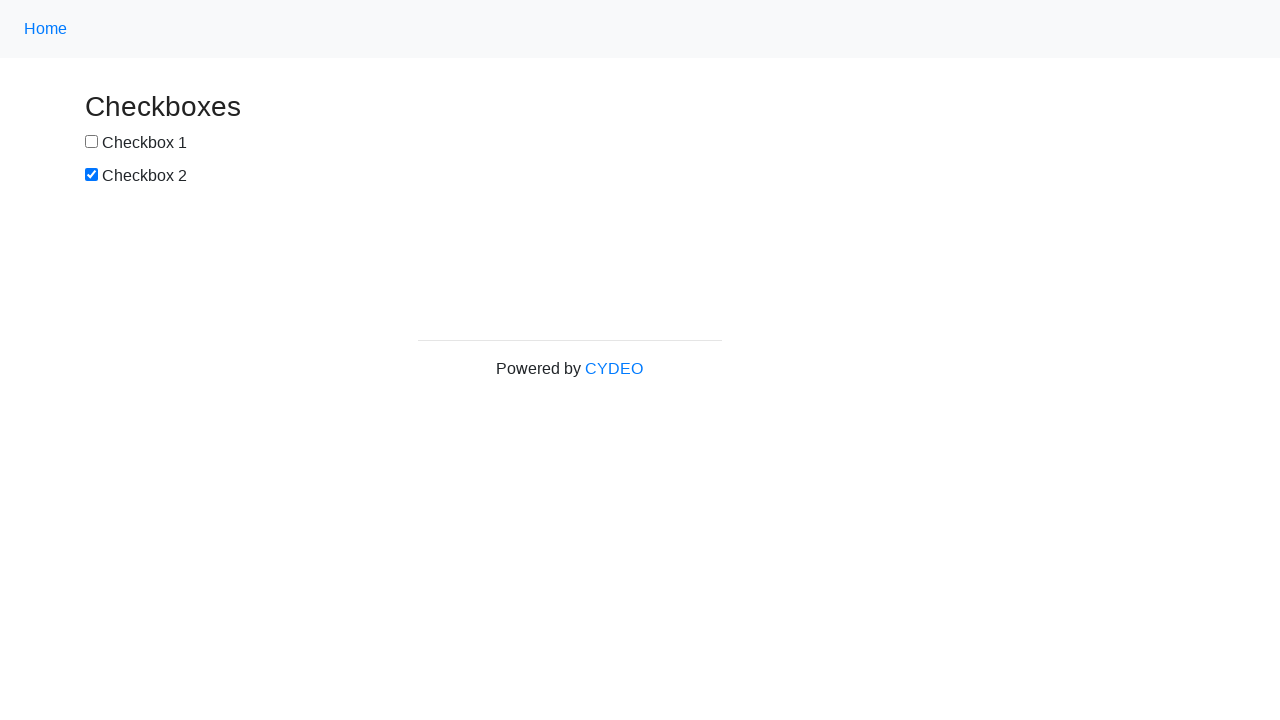

Verified checkbox 2 checked state: True
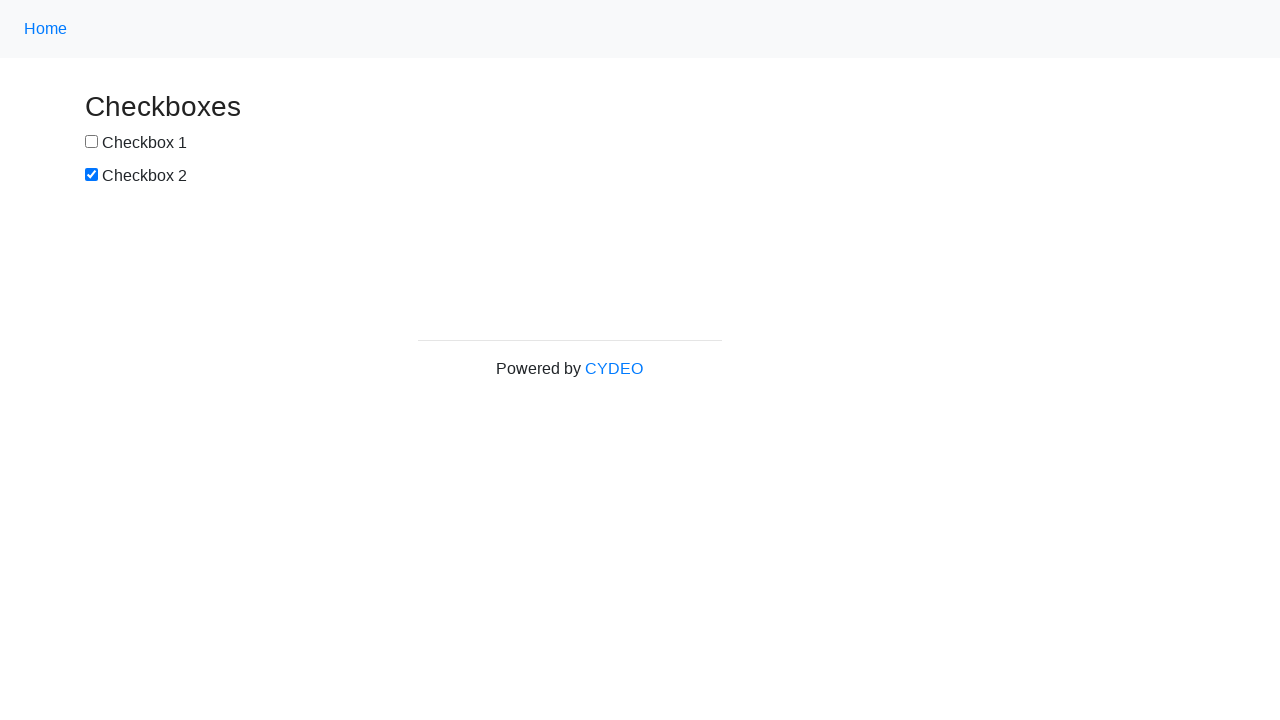

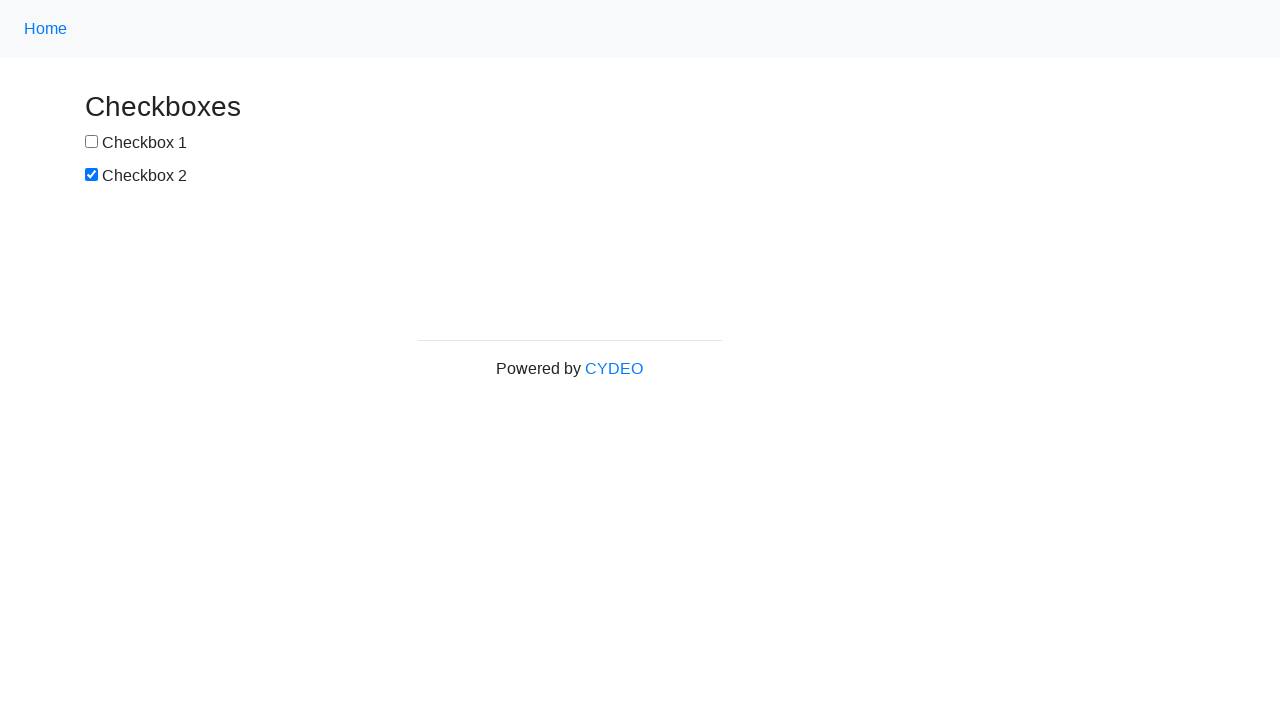